Tests deleting a member when no members exist, verifying that an alert displays "No members available to remove!"

Starting URL: https://testing-replica-b9141.firebaseapp.com

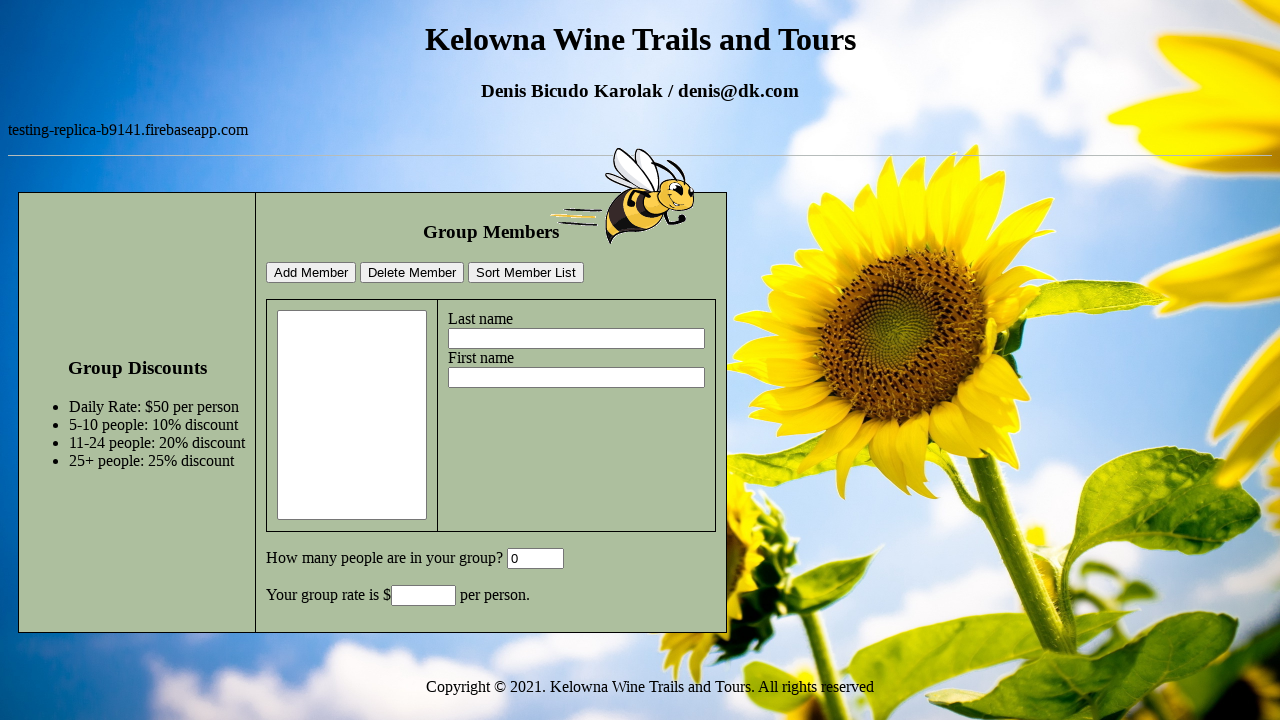

Clicked the delete member button at (412, 273) on #deleteMemberBtn
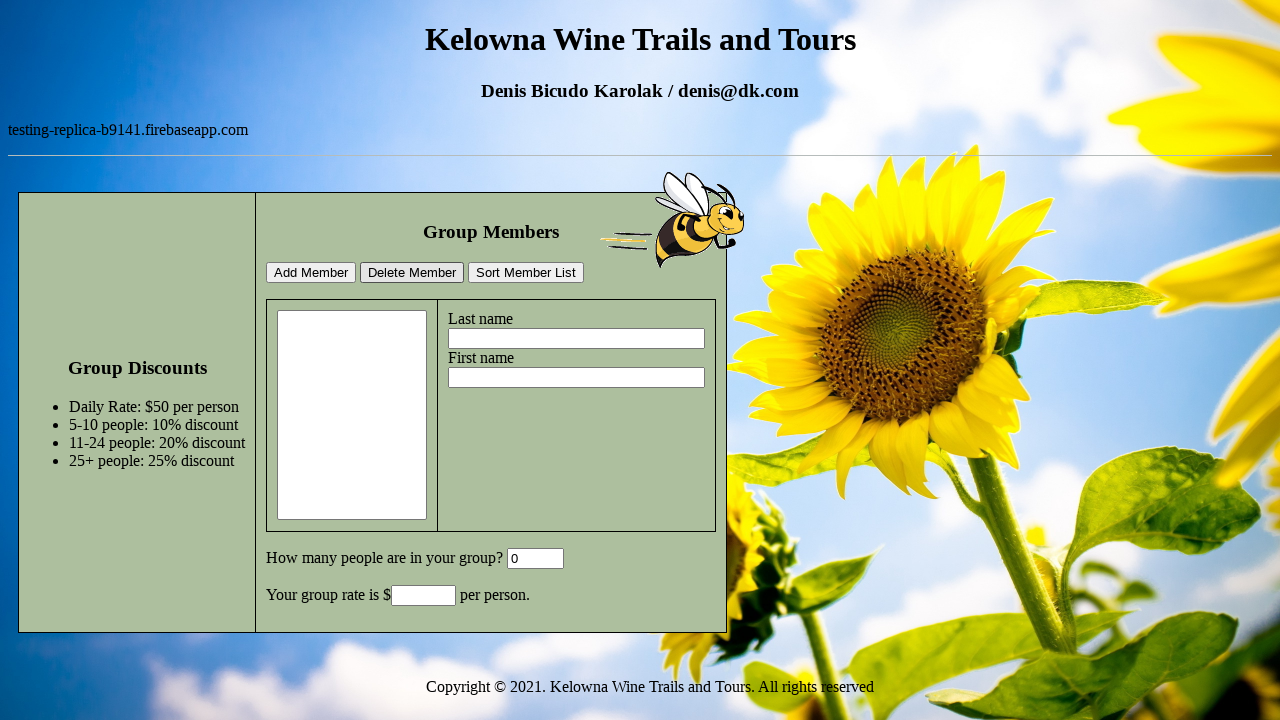

Set up alert dialog handler to accept alerts
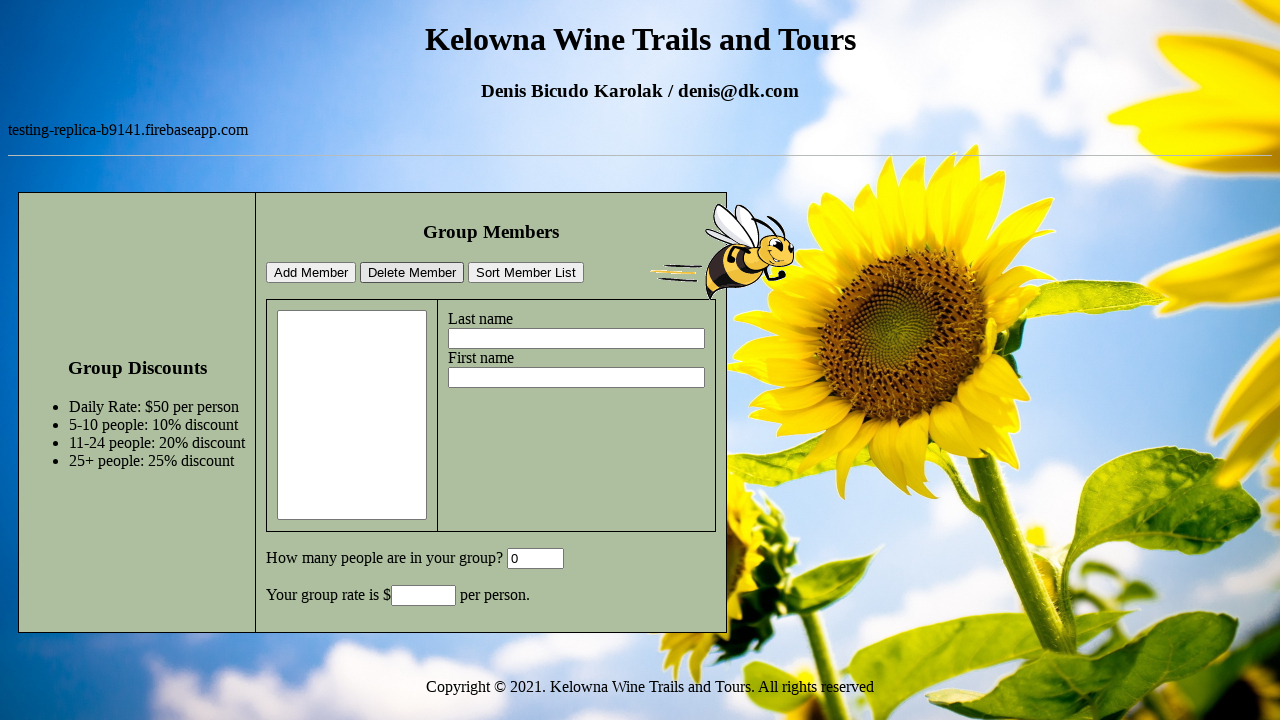

Waited 500ms for alert handling to complete
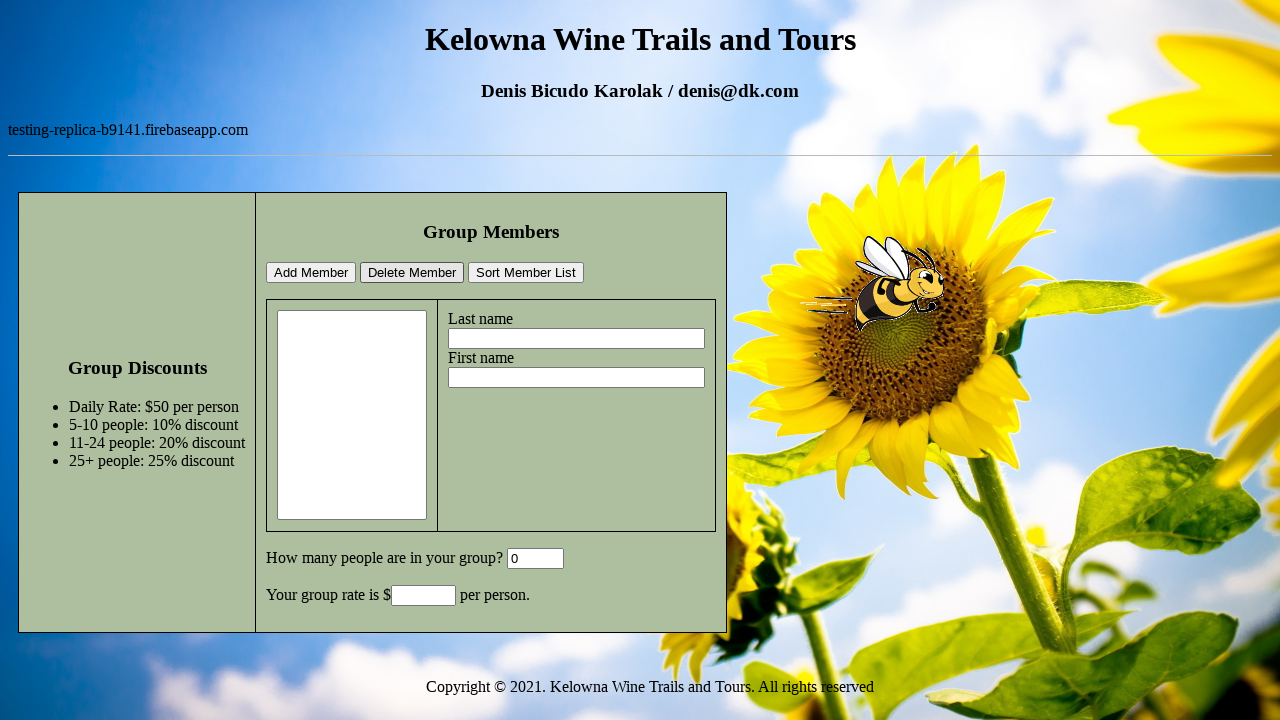

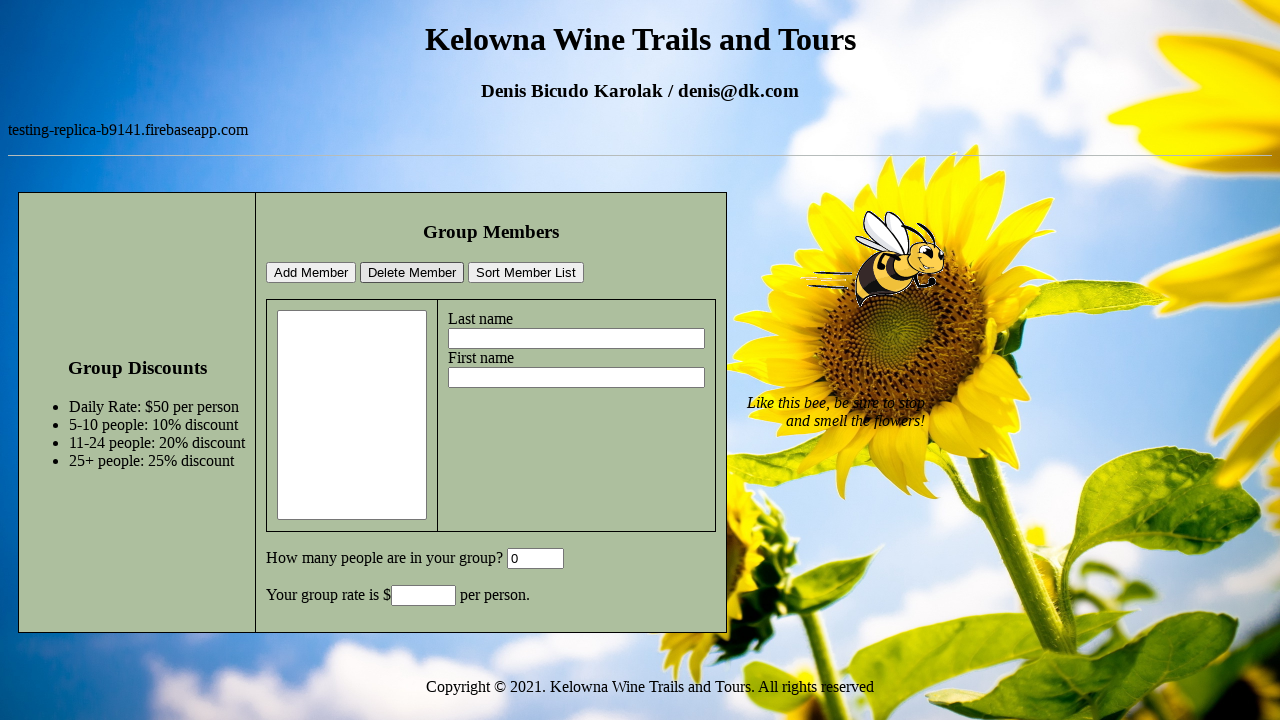